Tests dropdown functionality by selecting options using different methods: by visible text, by index, and by value attribute

Starting URL: https://the-internet.herokuapp.com/dropdown

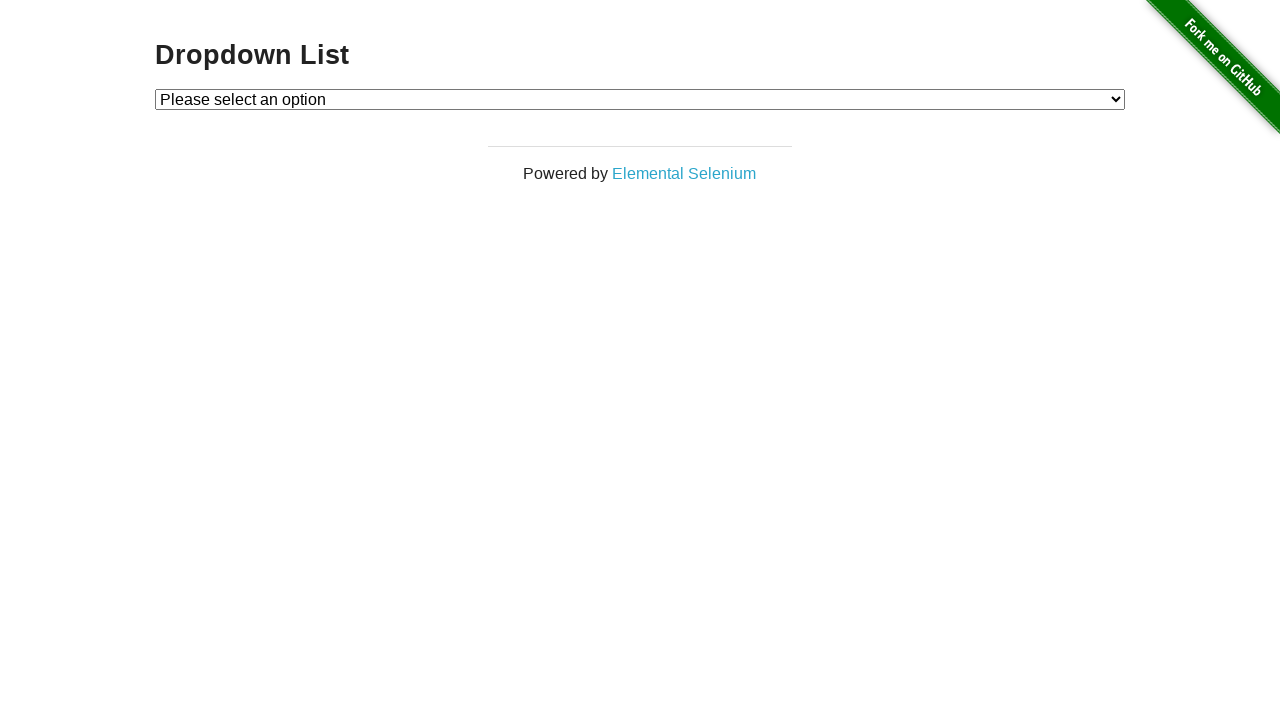

Waited for dropdown element to be available
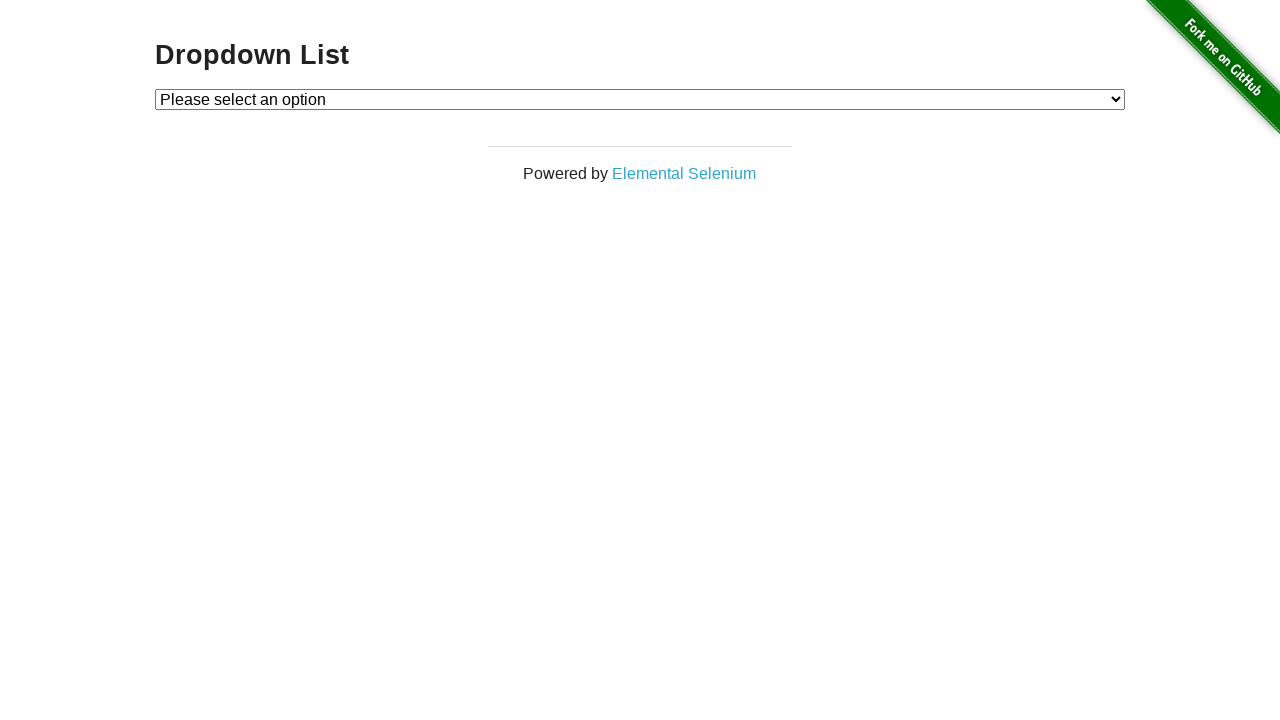

Selected 'Option 1' from dropdown by visible text on #dropdown
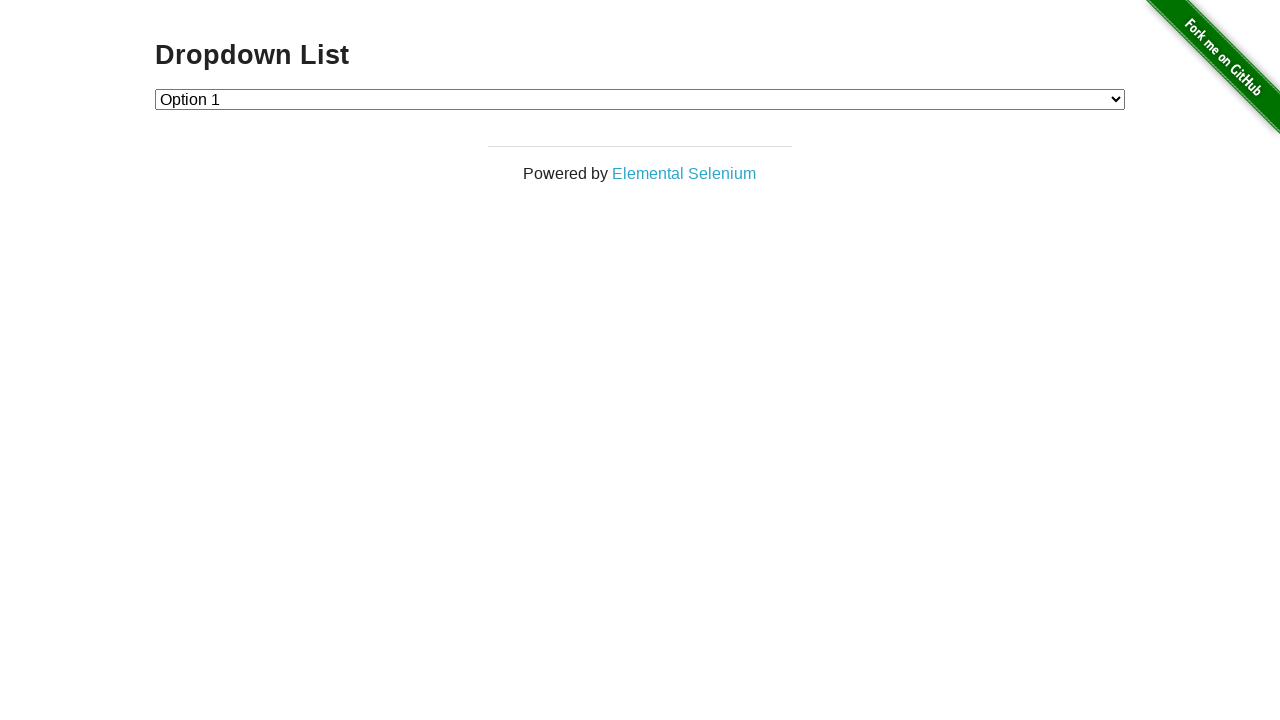

Selected option at index 2 (Option 2) from dropdown on #dropdown
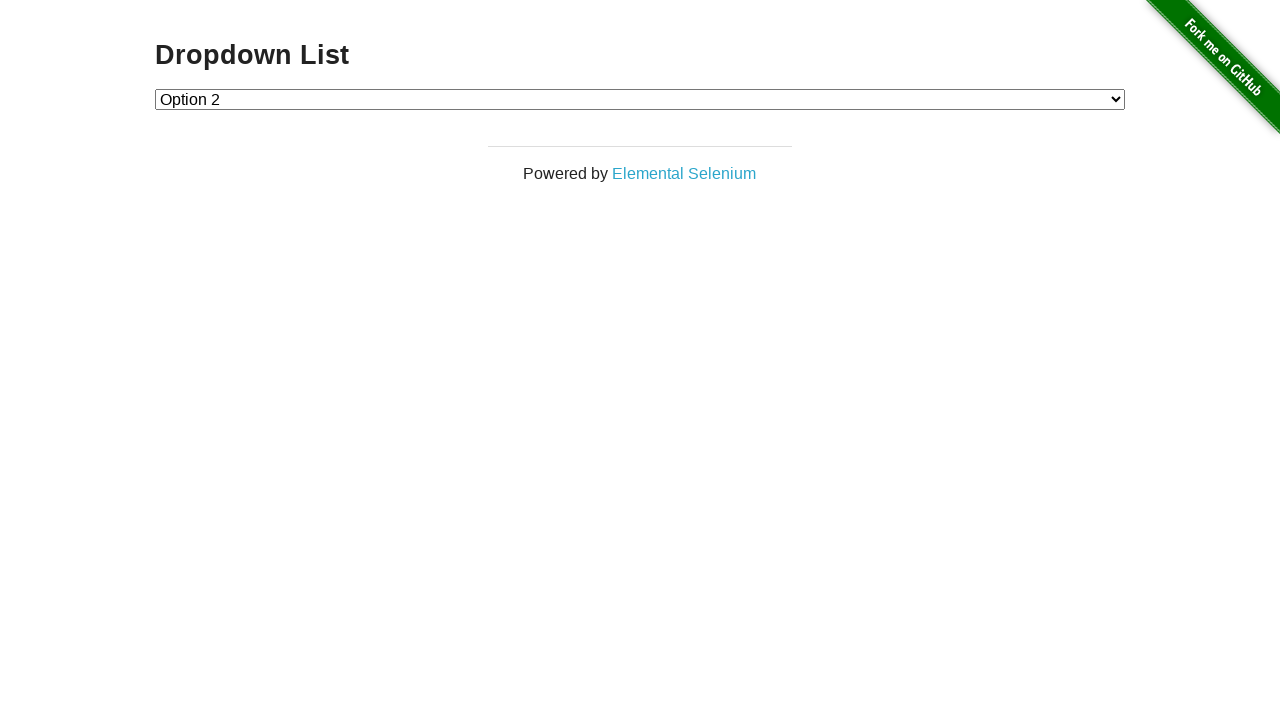

Selected option with value='1' (Option 1) from dropdown on #dropdown
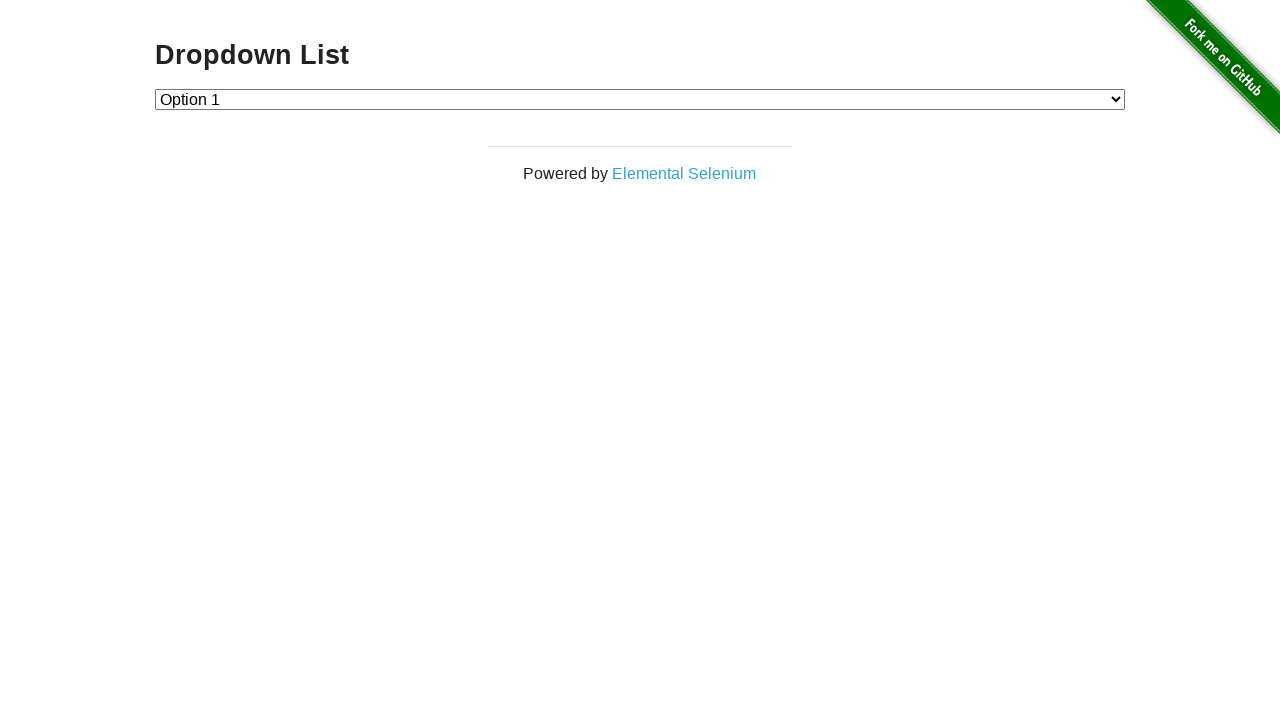

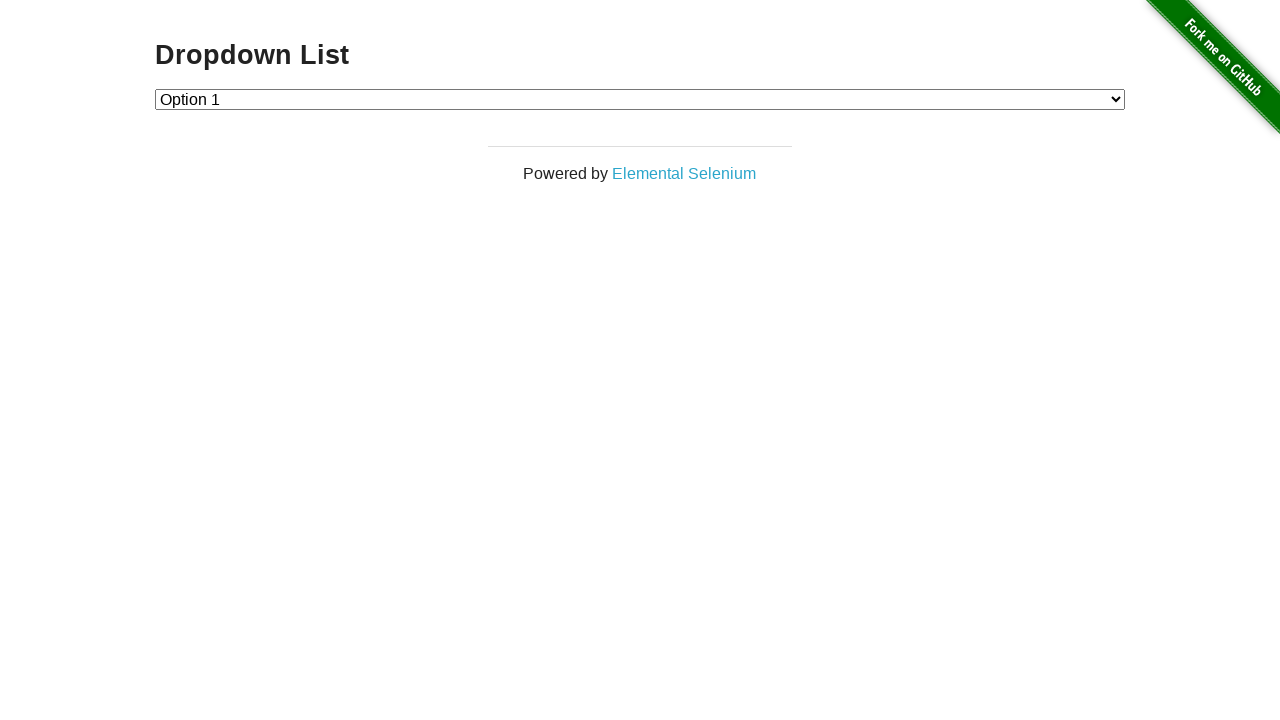